Tests that trailing tabs are removed when saving a todo edit

Starting URL: https://todomvc.com/examples/typescript-angular/#/

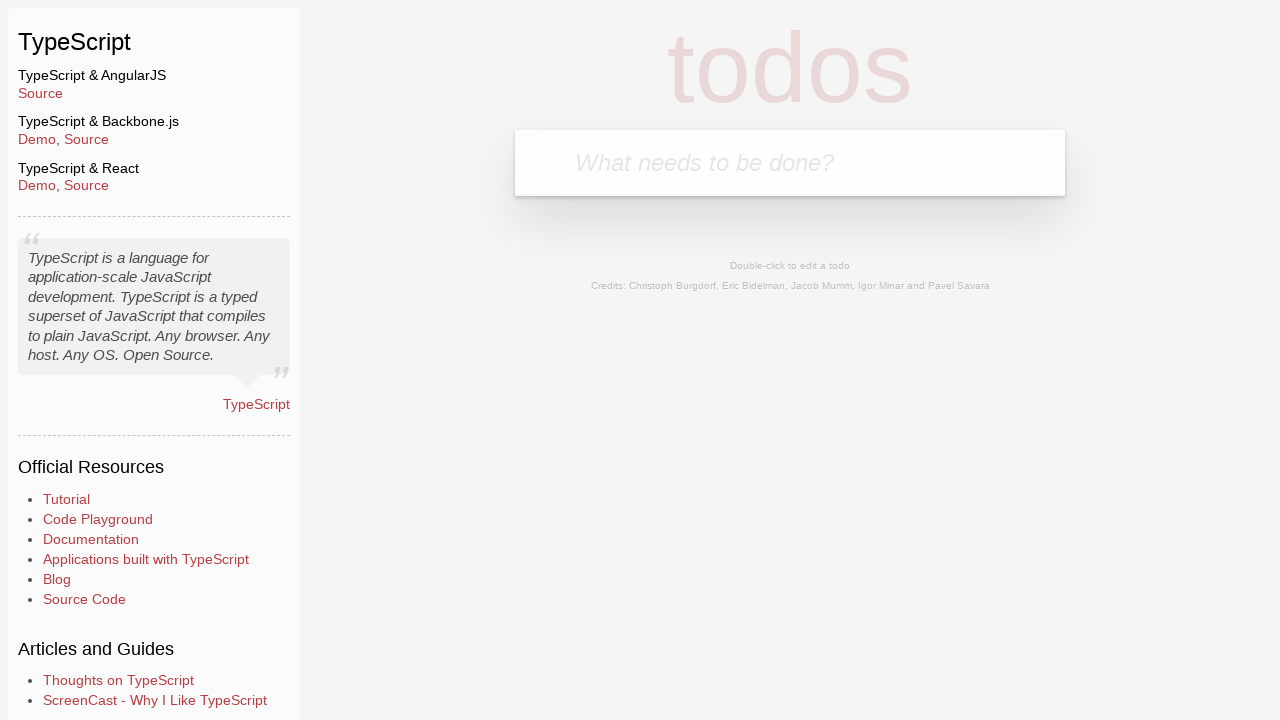

Filled new todo input with 'Lorem' on .new-todo
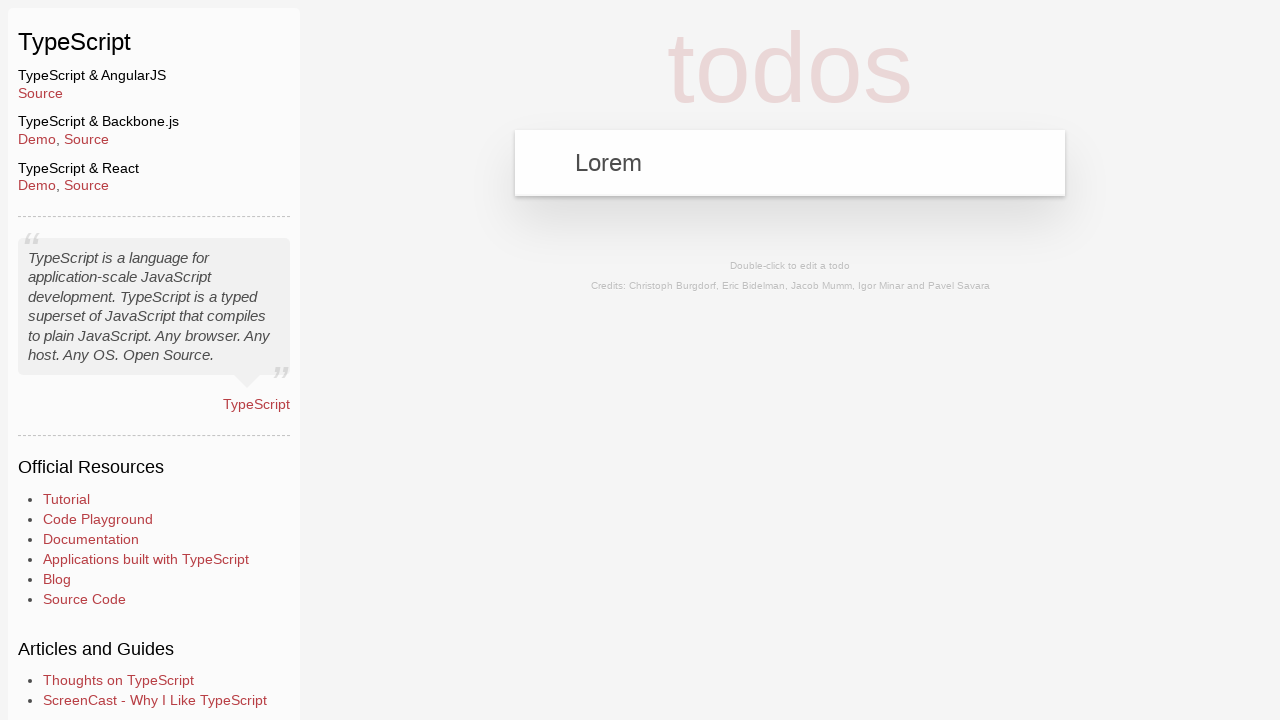

Pressed Enter to add new todo on .new-todo
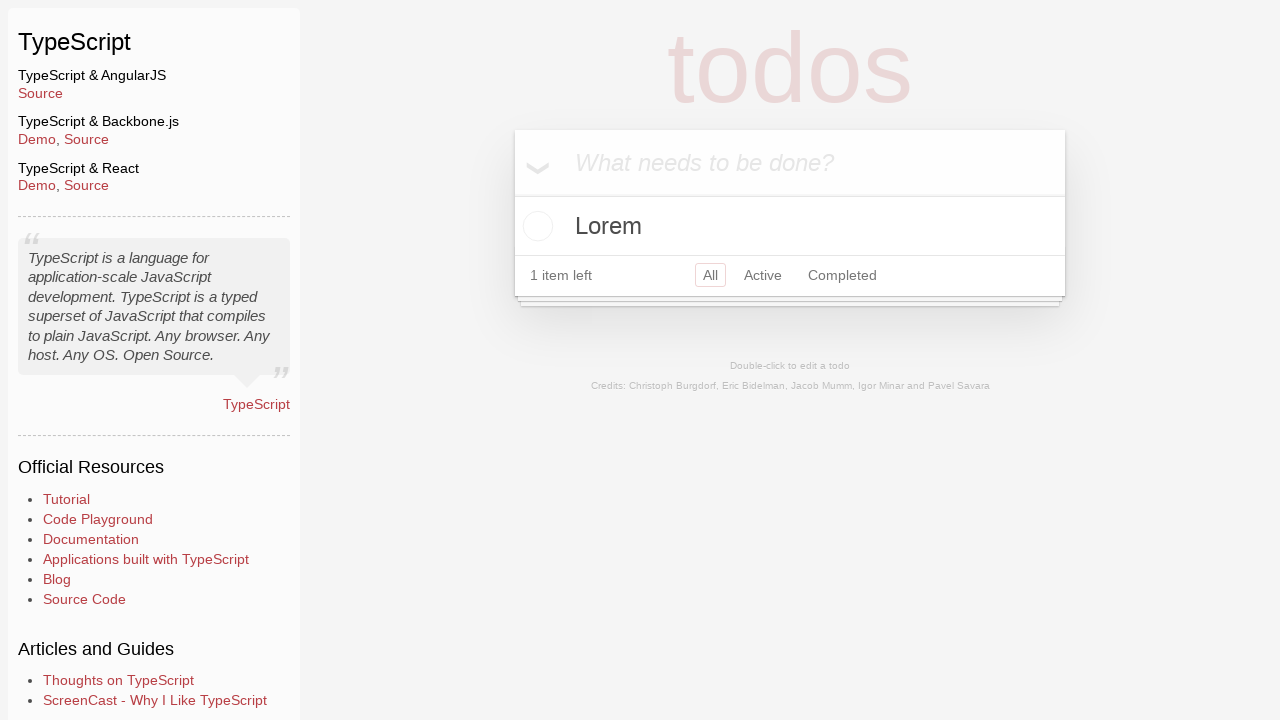

Double-clicked todo item to enter edit mode at (790, 226) on text=Lorem
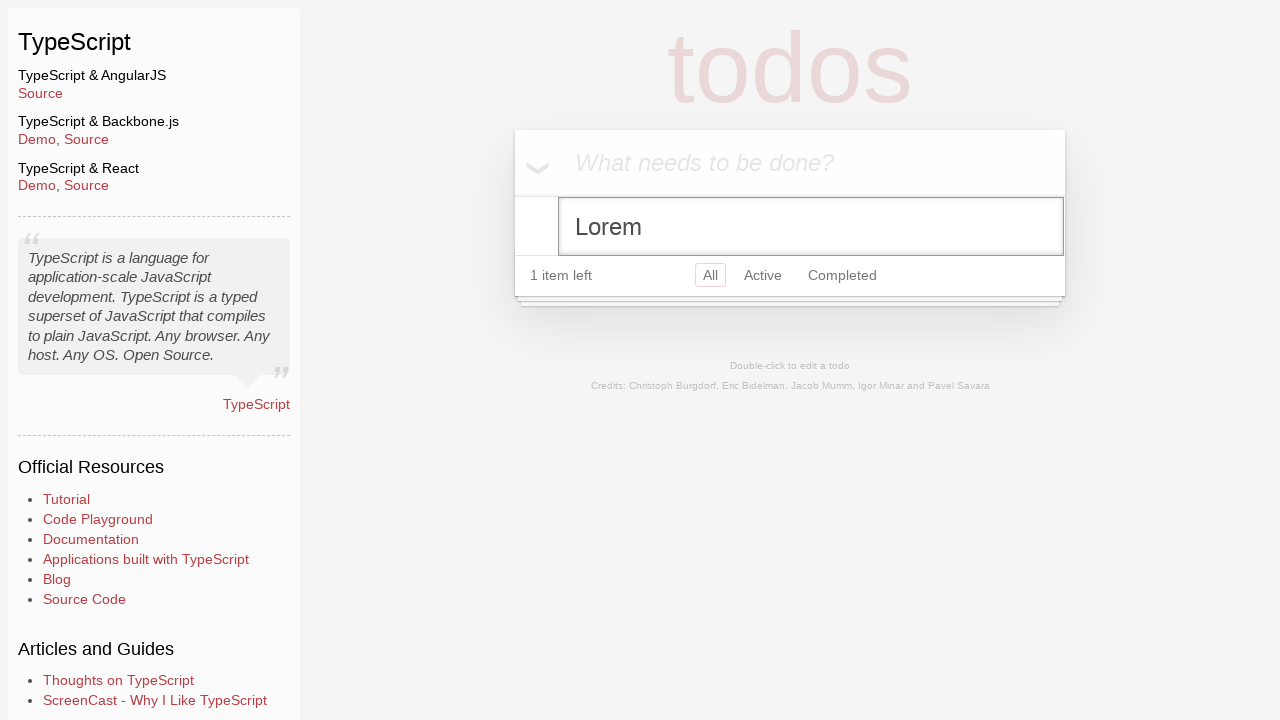

Filled edit field with 'Ipsum' followed by trailing tabs on .edit
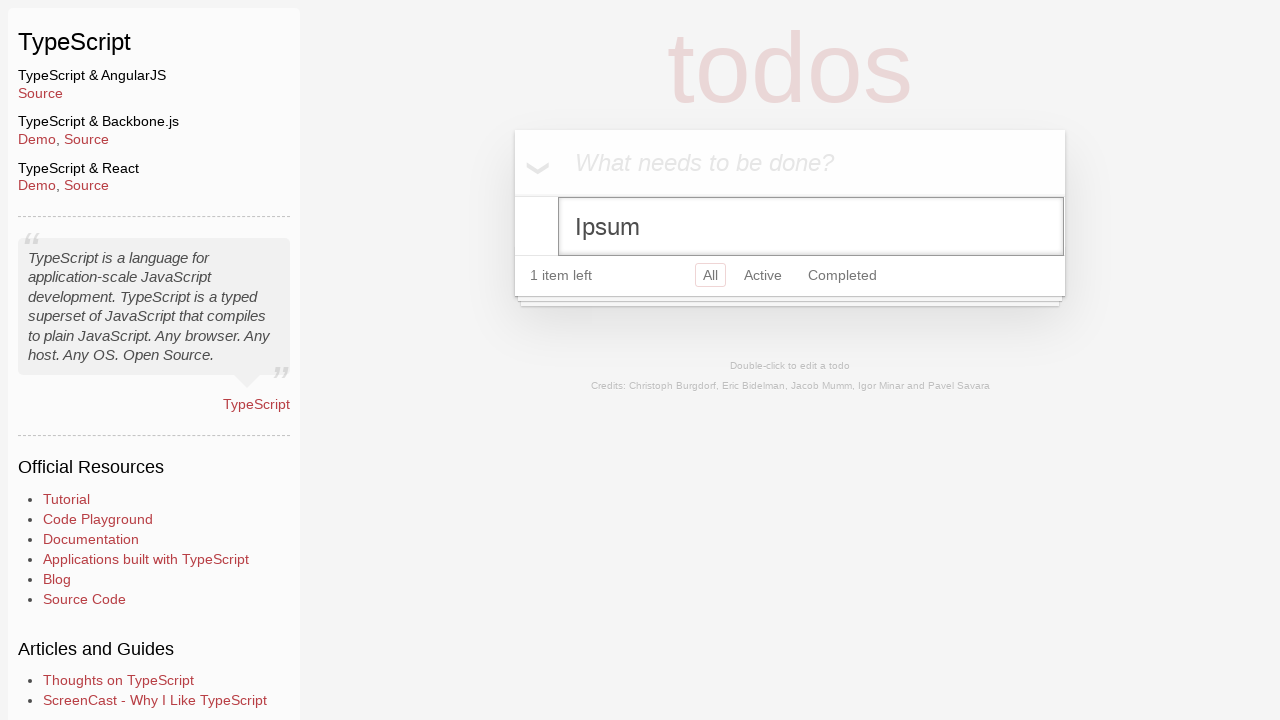

Blurred edit field to save changes
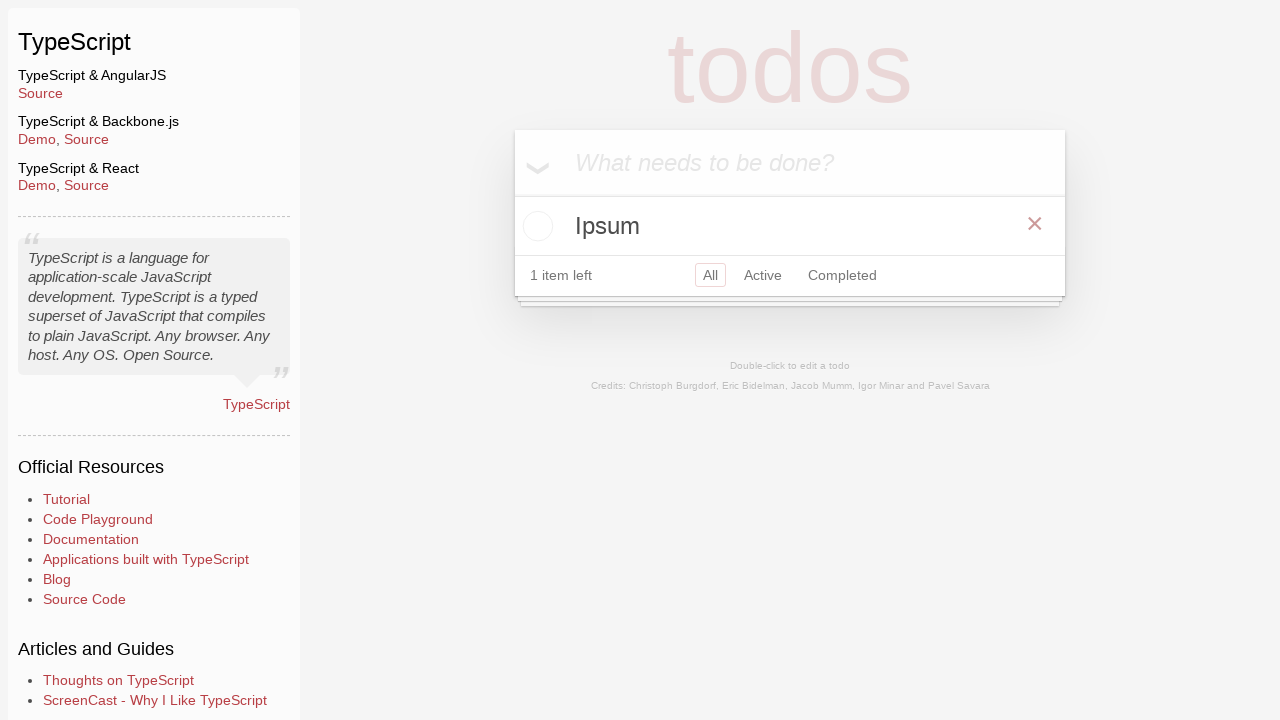

Verified trimmed text 'Ipsum' is visible without trailing tabs
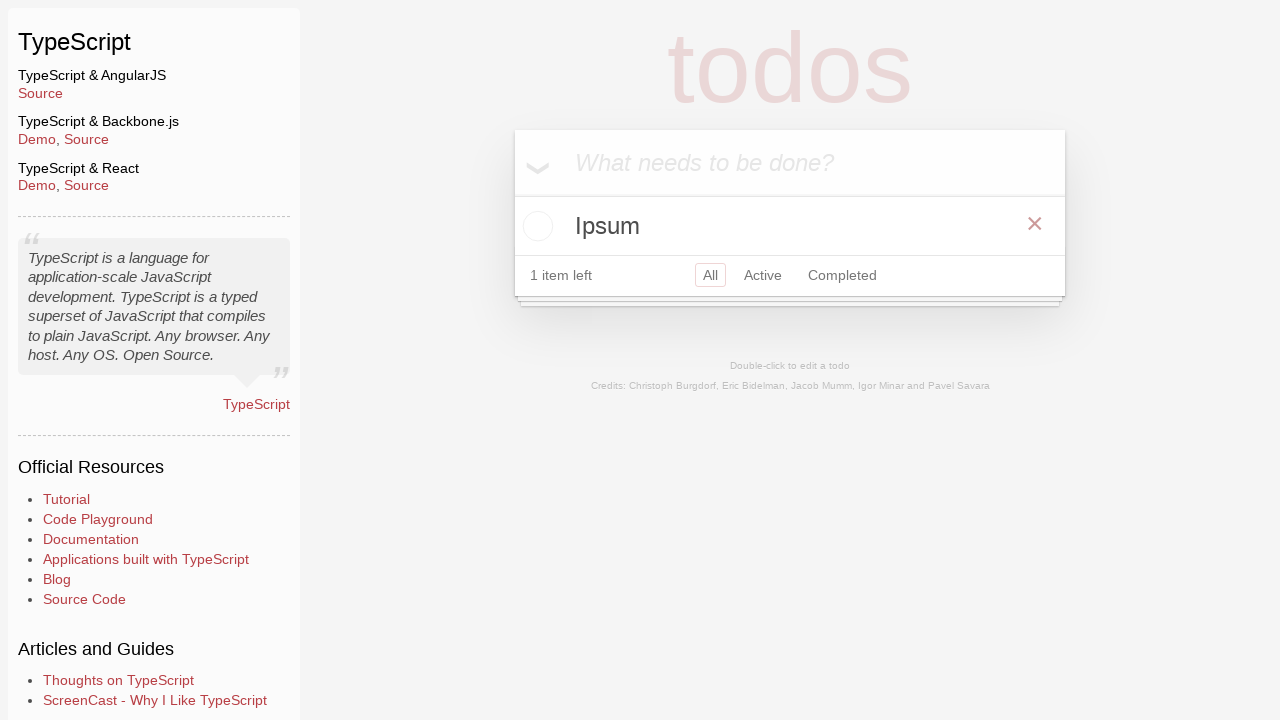

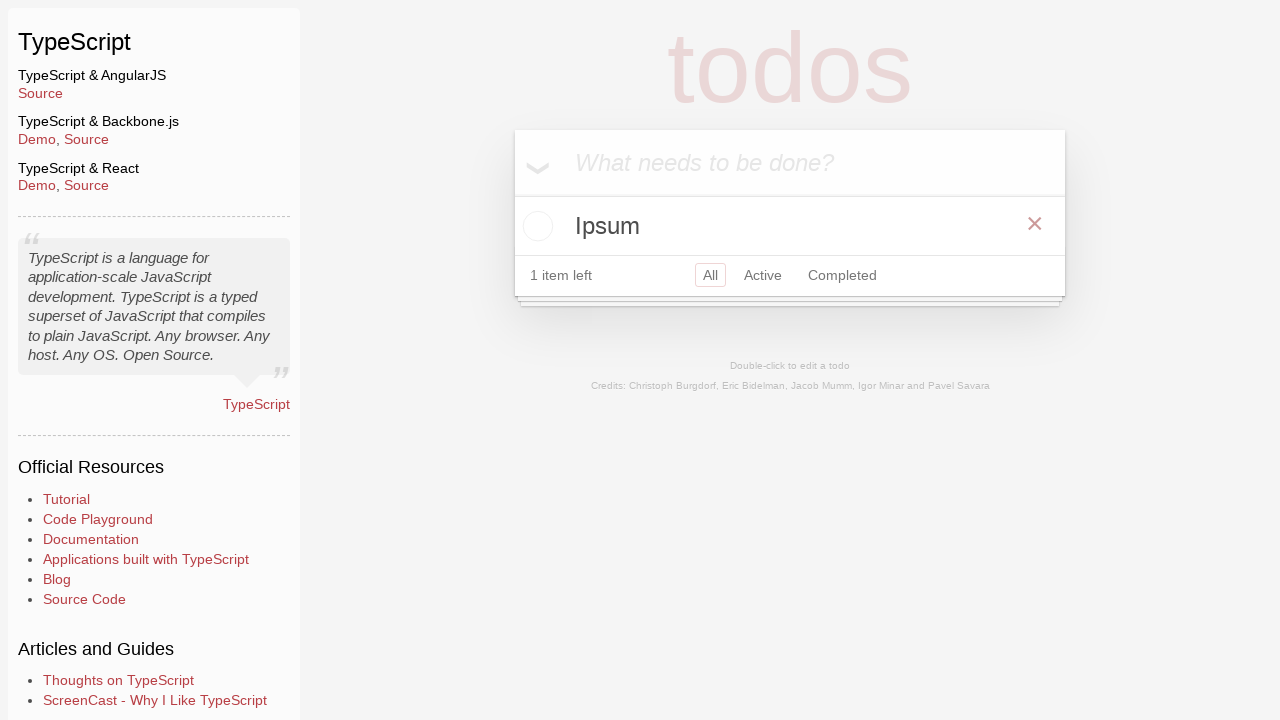